Tests dynamic content loading by clicking a button and waiting for hidden content to become visible

Starting URL: https://the-internet.herokuapp.com/dynamic_loading/1

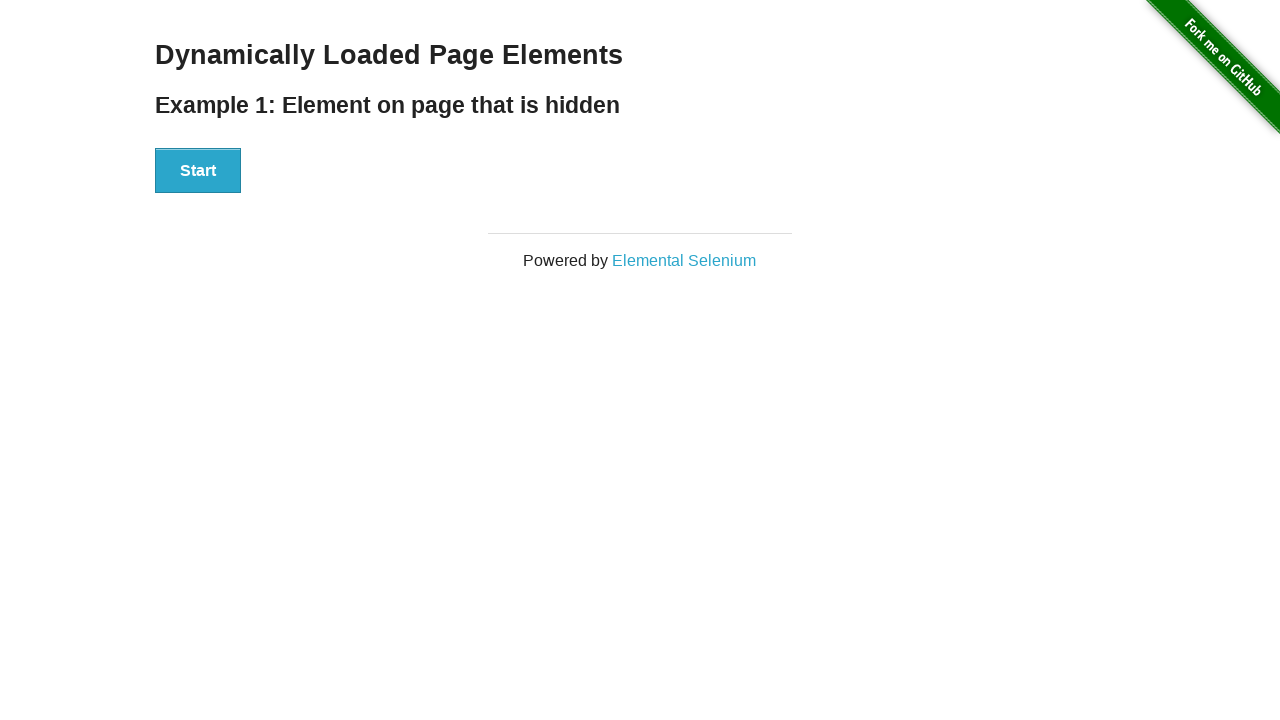

Clicked start button to trigger dynamic content loading at (198, 171) on [id='start'] button
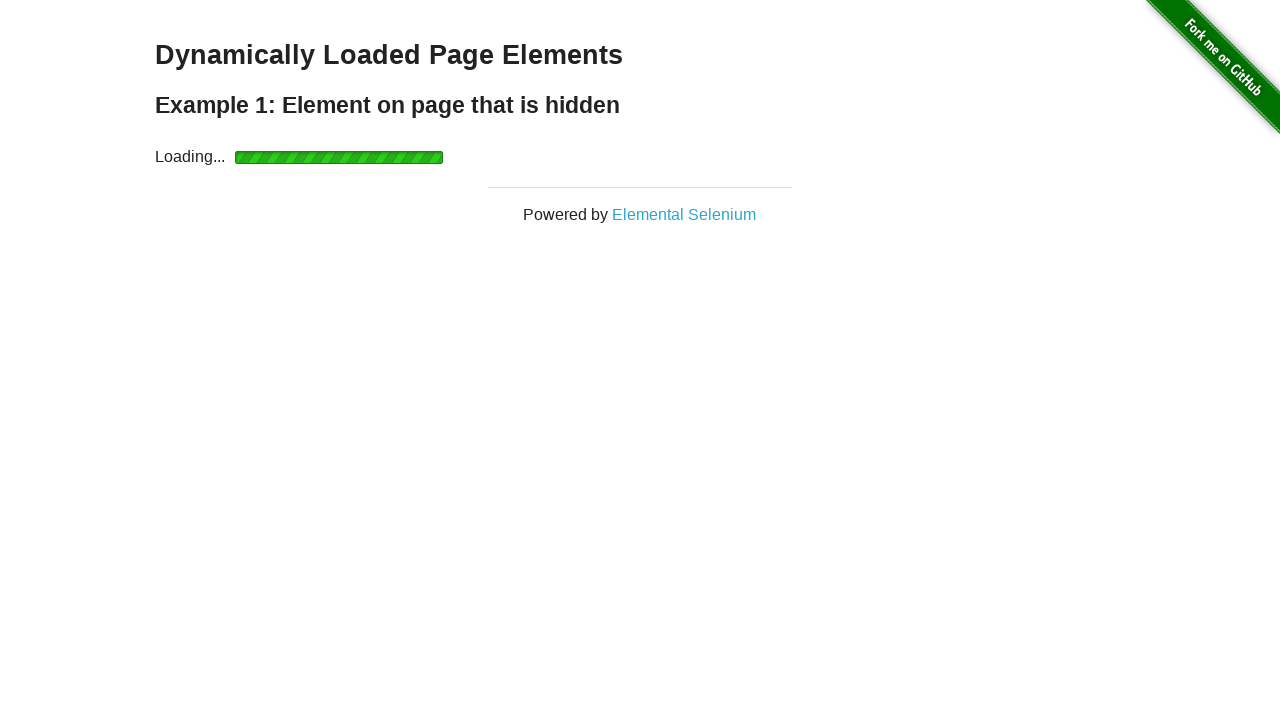

Dynamic content became visible after waiting
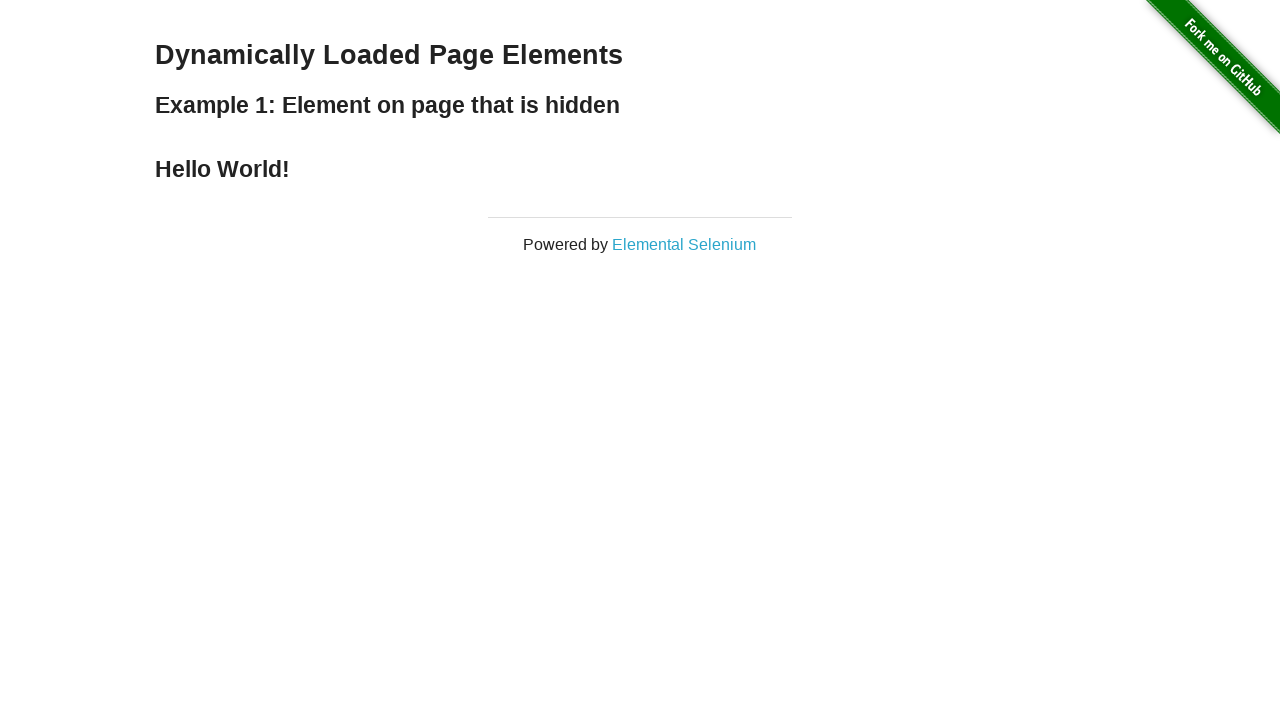

Retrieved heading text: Hello World!
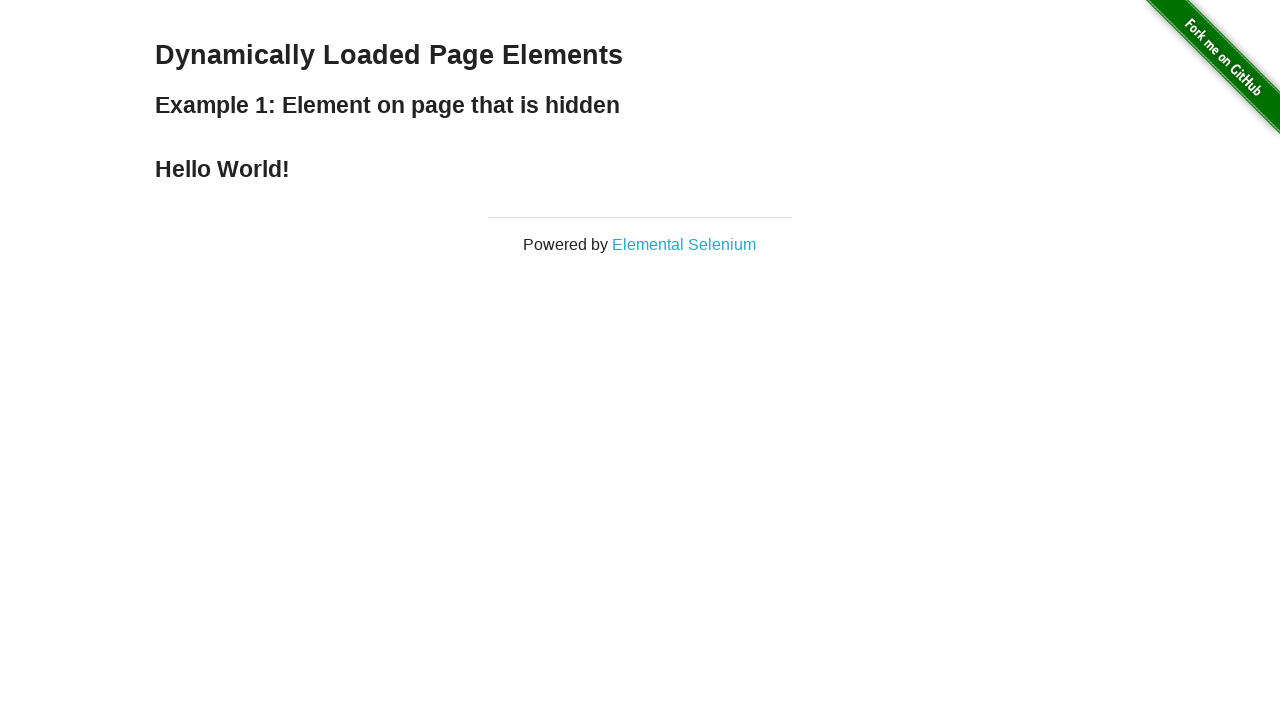

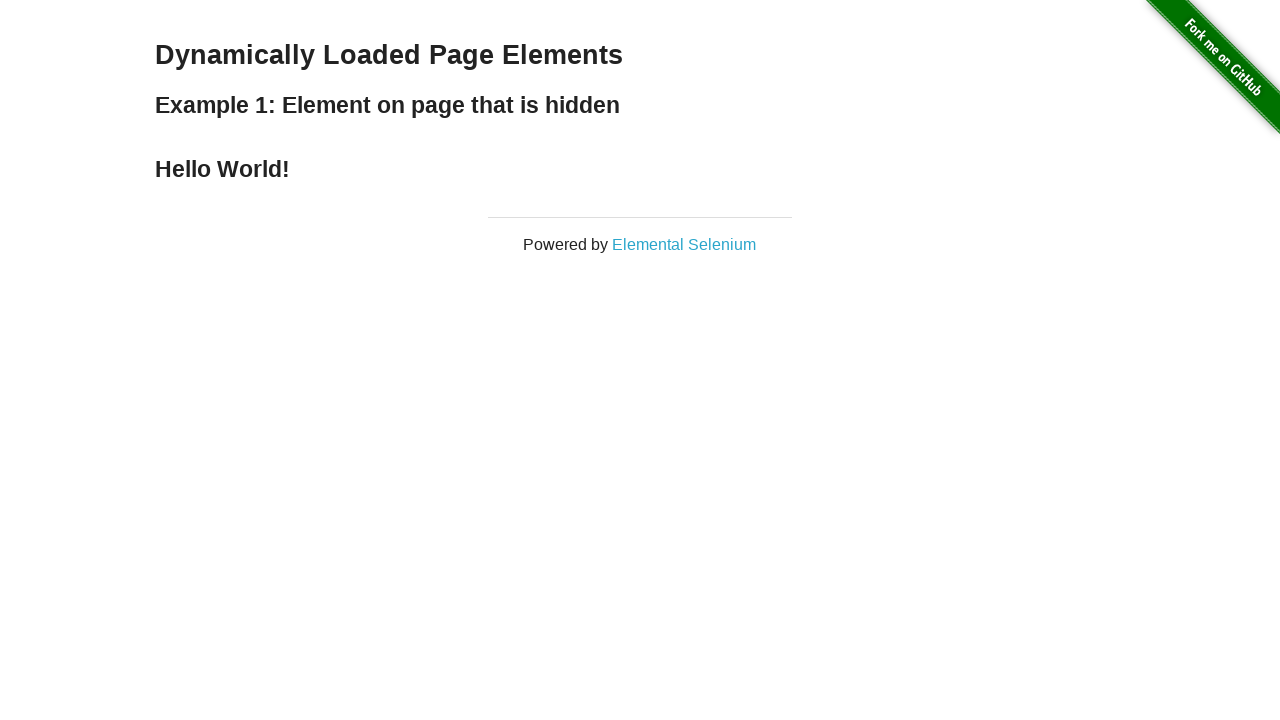